Navigates to the Python.org homepage and verifies the page title contains the expected text

Starting URL: https://www.python.org

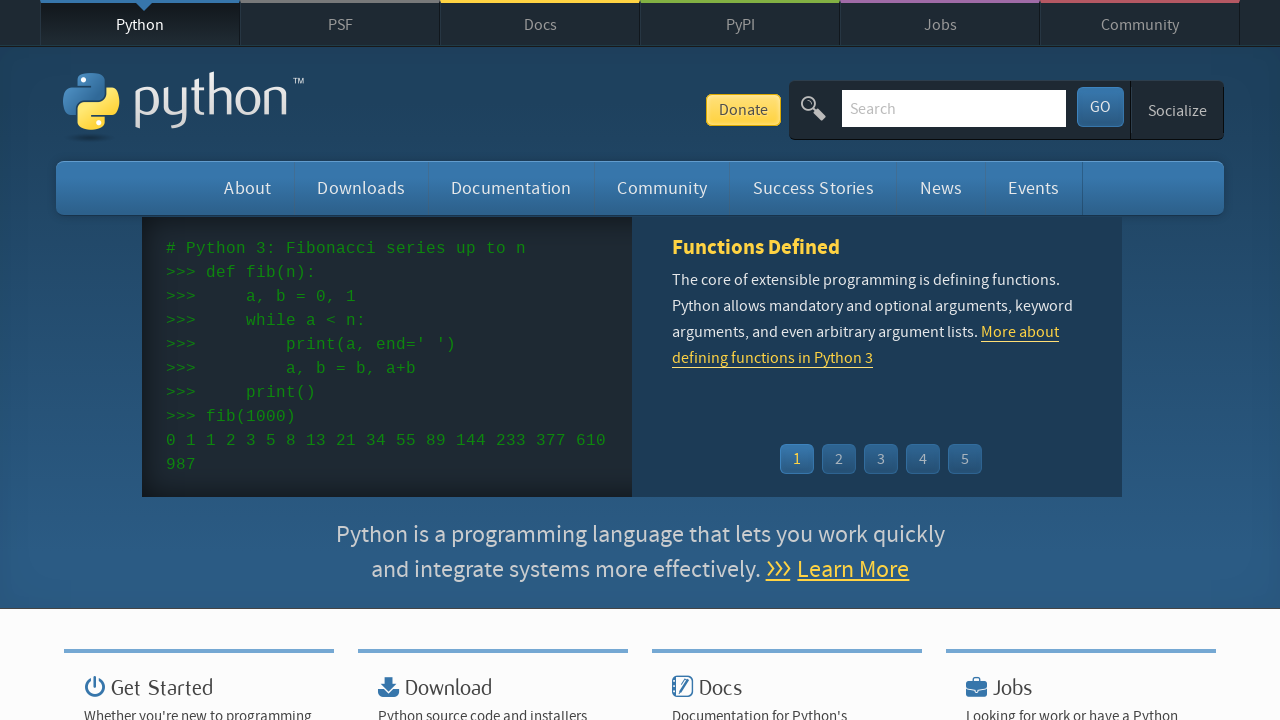

Navigated to Python.org homepage
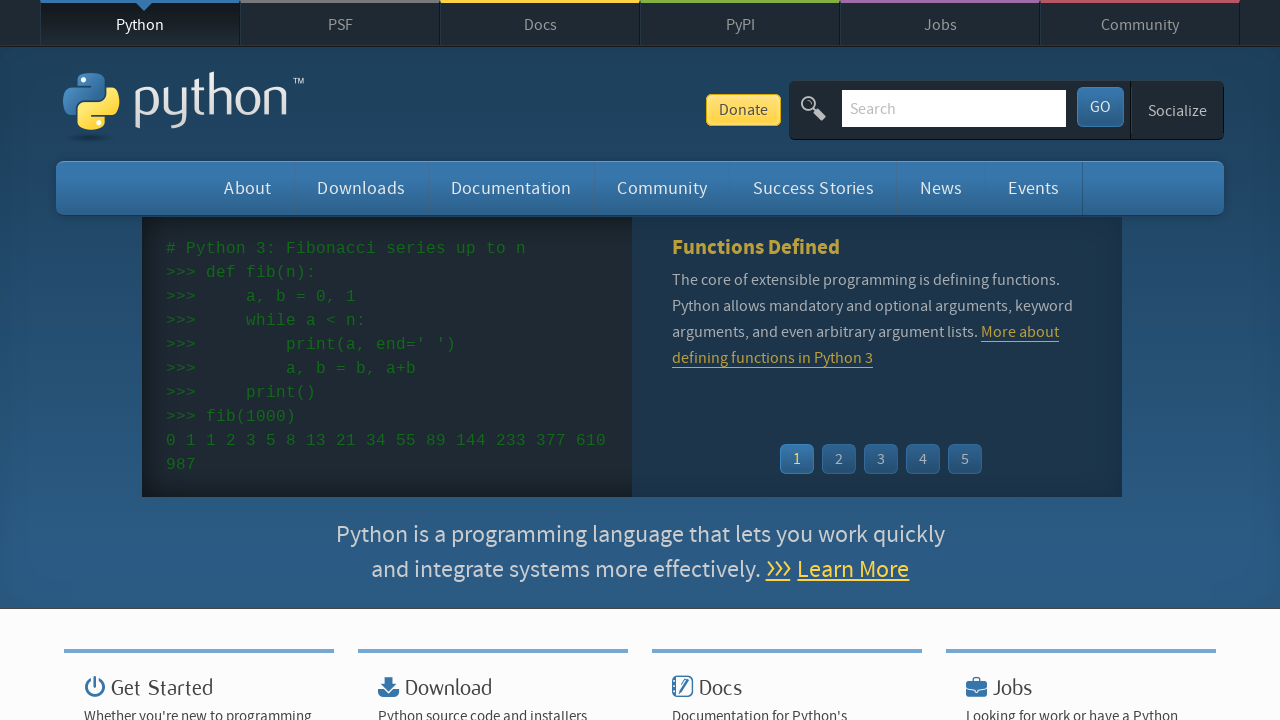

Verified page title contains 'Welcome to Python.org'
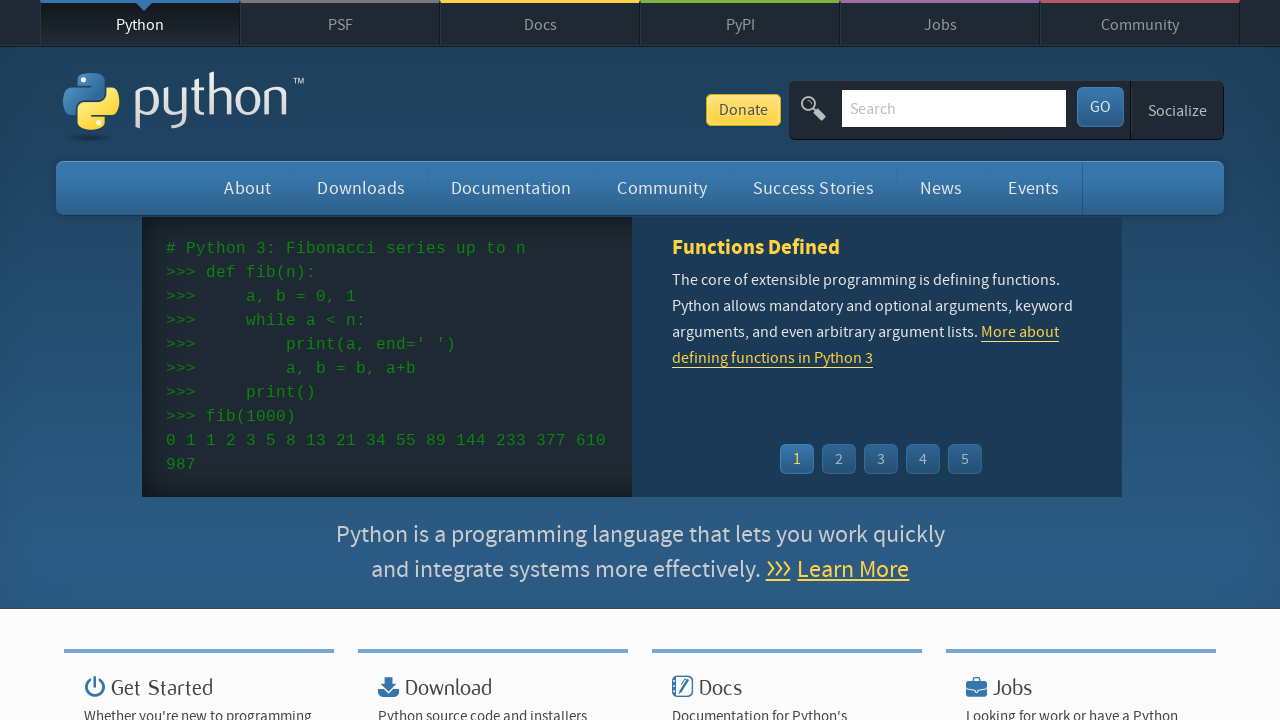

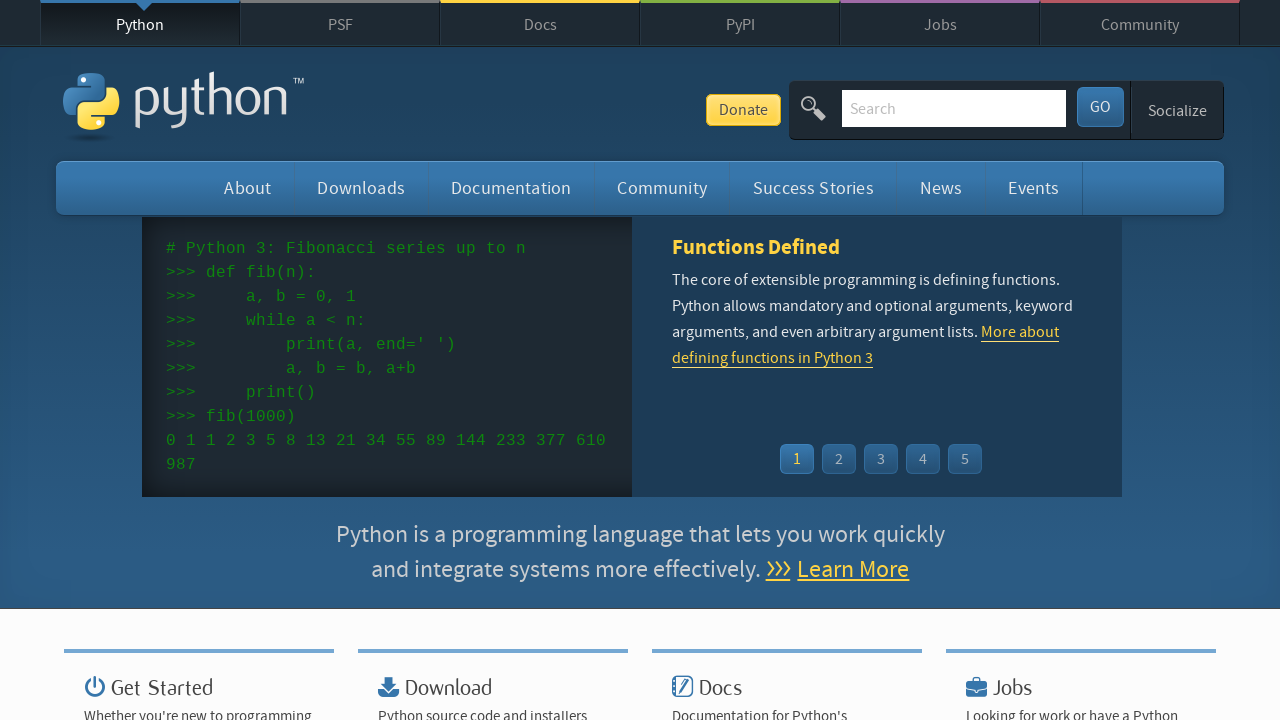